Tests window popup functionality by clicking a button that opens multiple popup windows and verifies they are opened

Starting URL: https://www.lambdatest.com/selenium-playground/window-popup-modal-demo

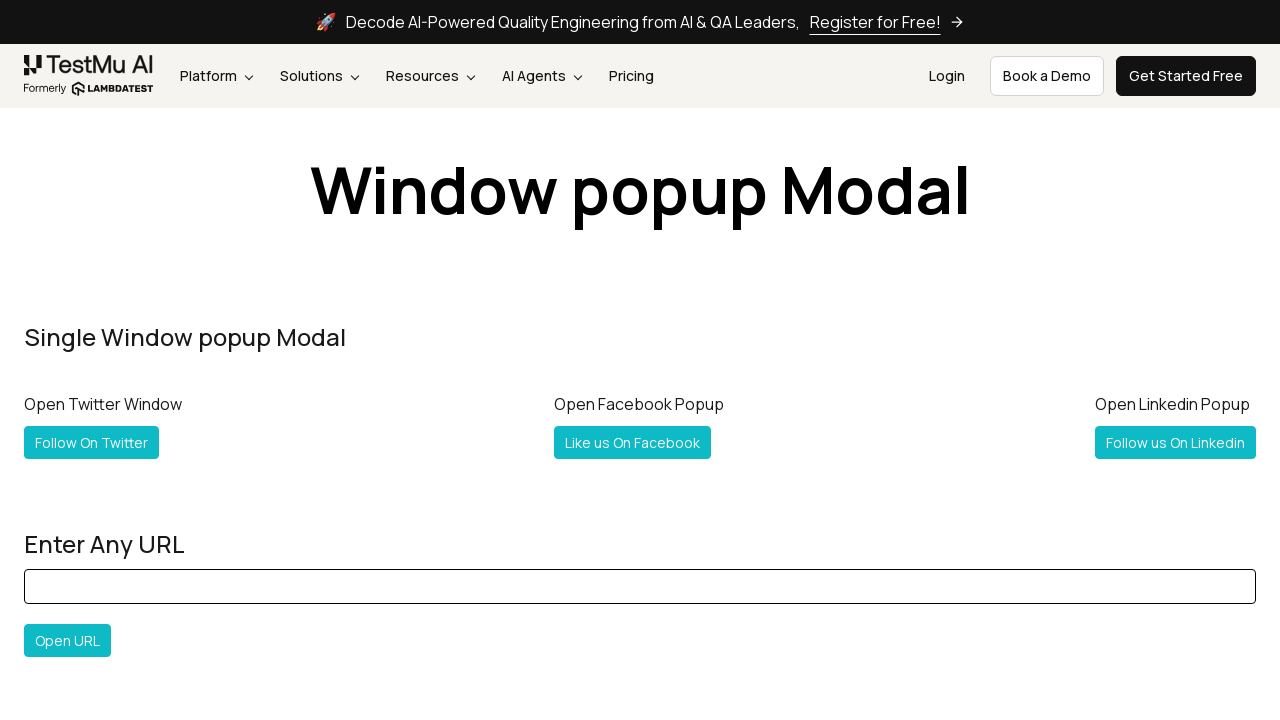

Clicked 'Follow Both' button to open multiple popup windows at (122, 360) on #followboth
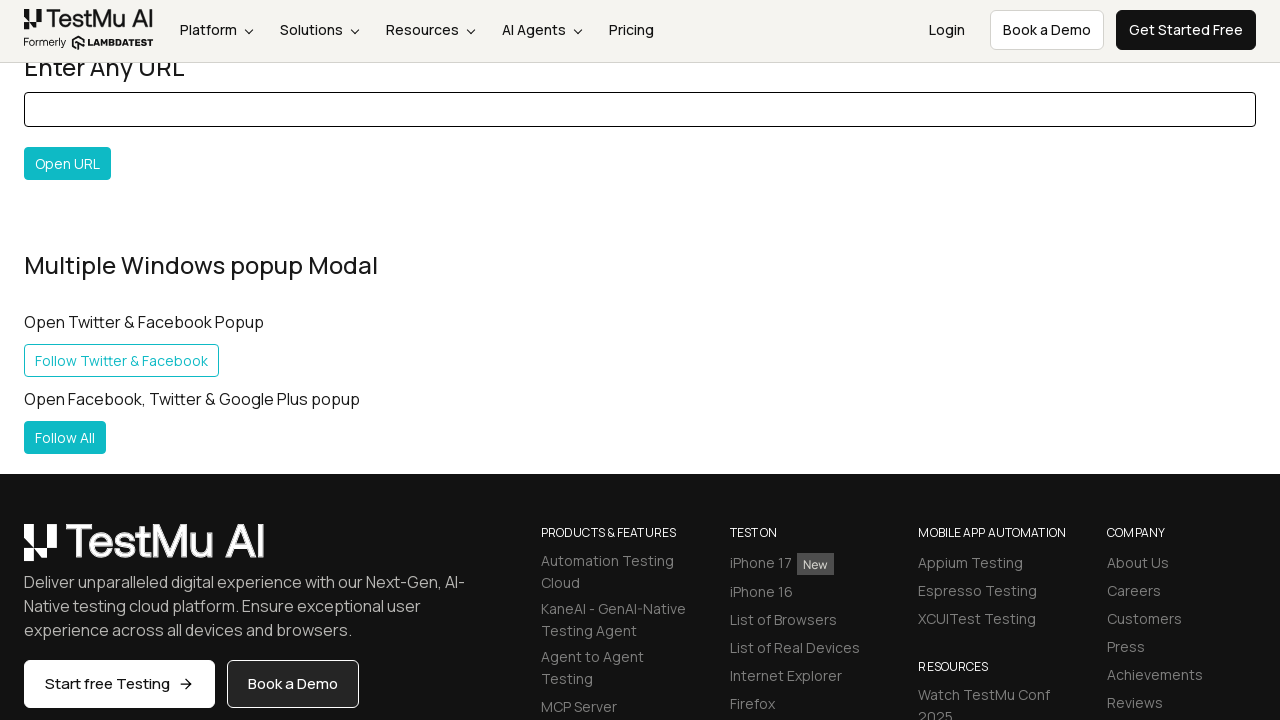

First popup window opened and captured
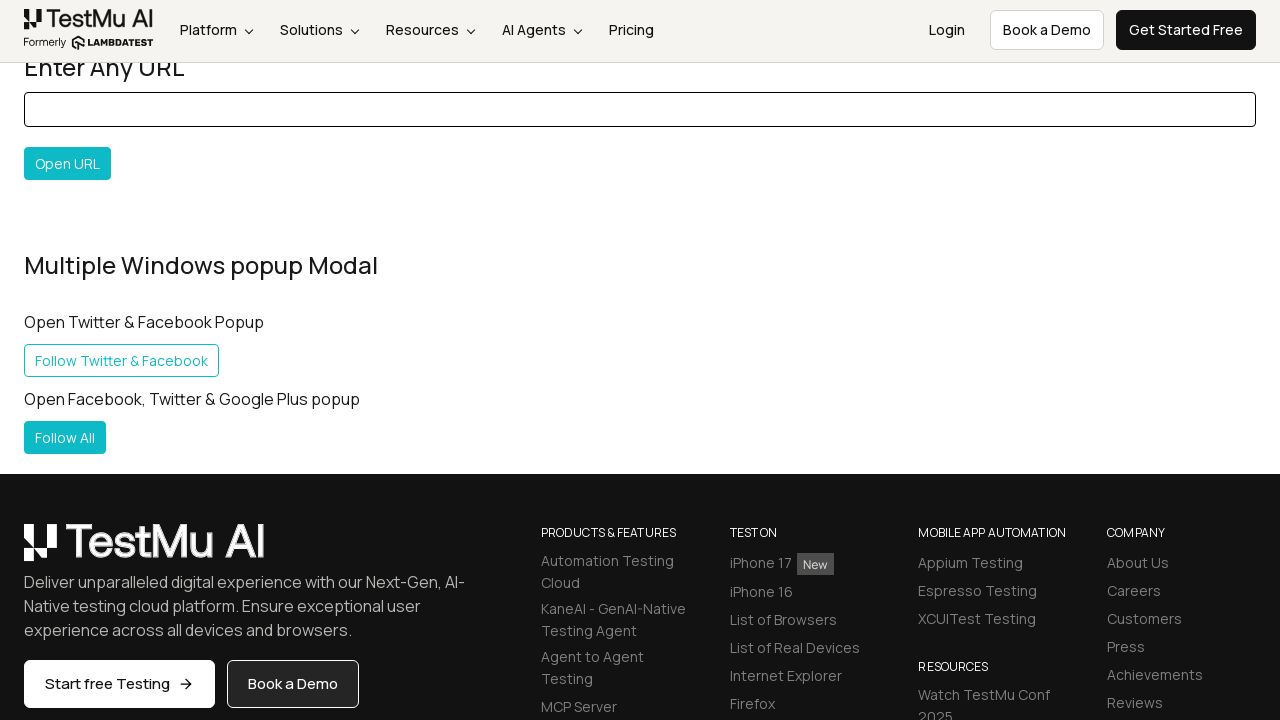

Retrieved all open pages - Total pages: 3
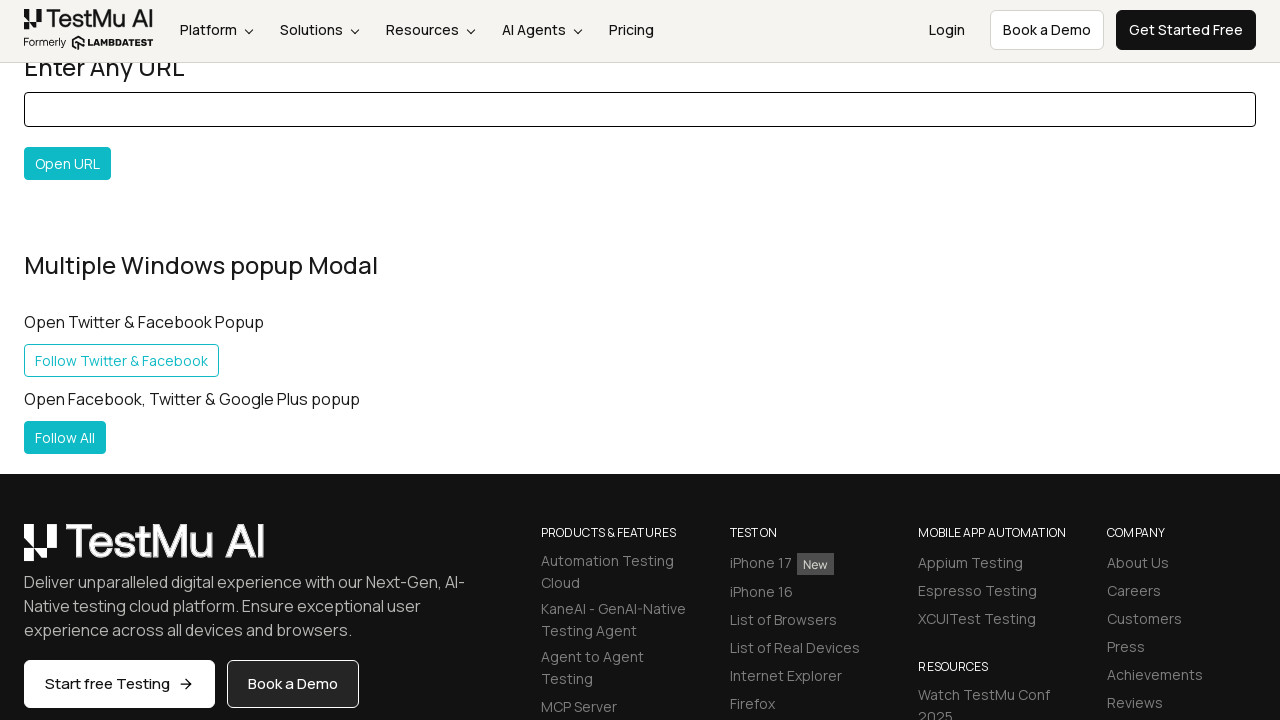

Verified total number of pages: 3
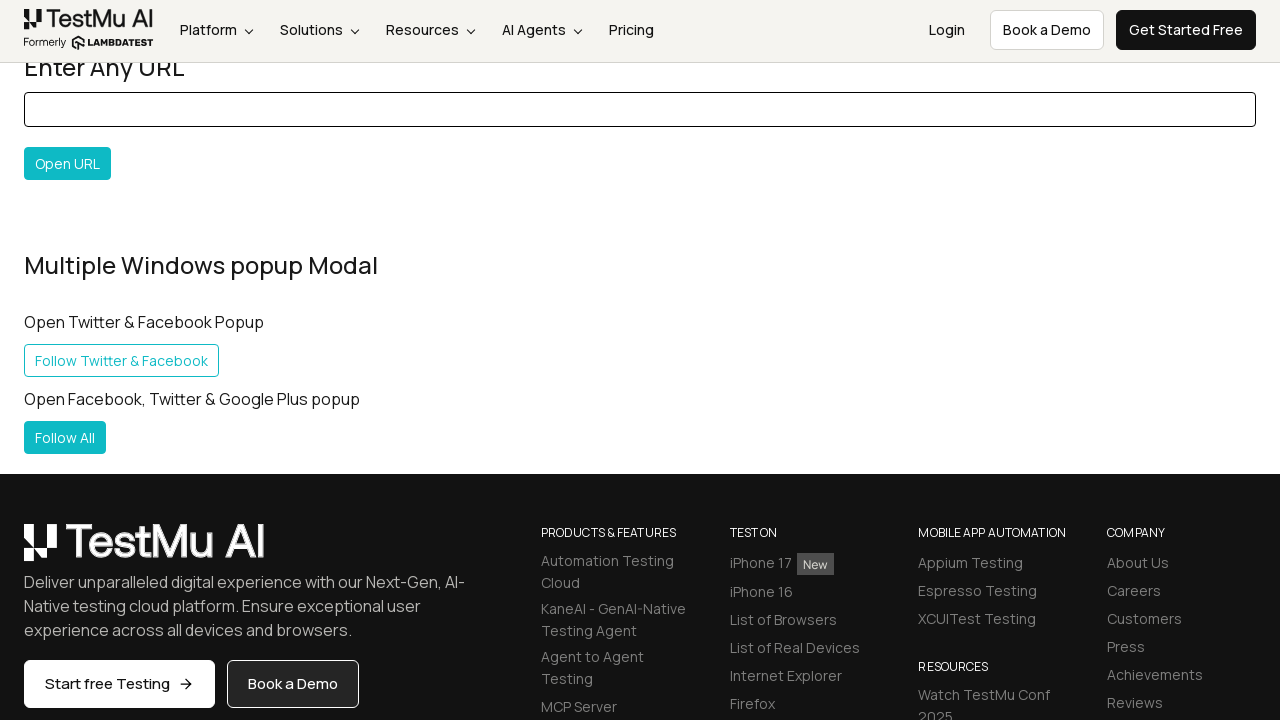

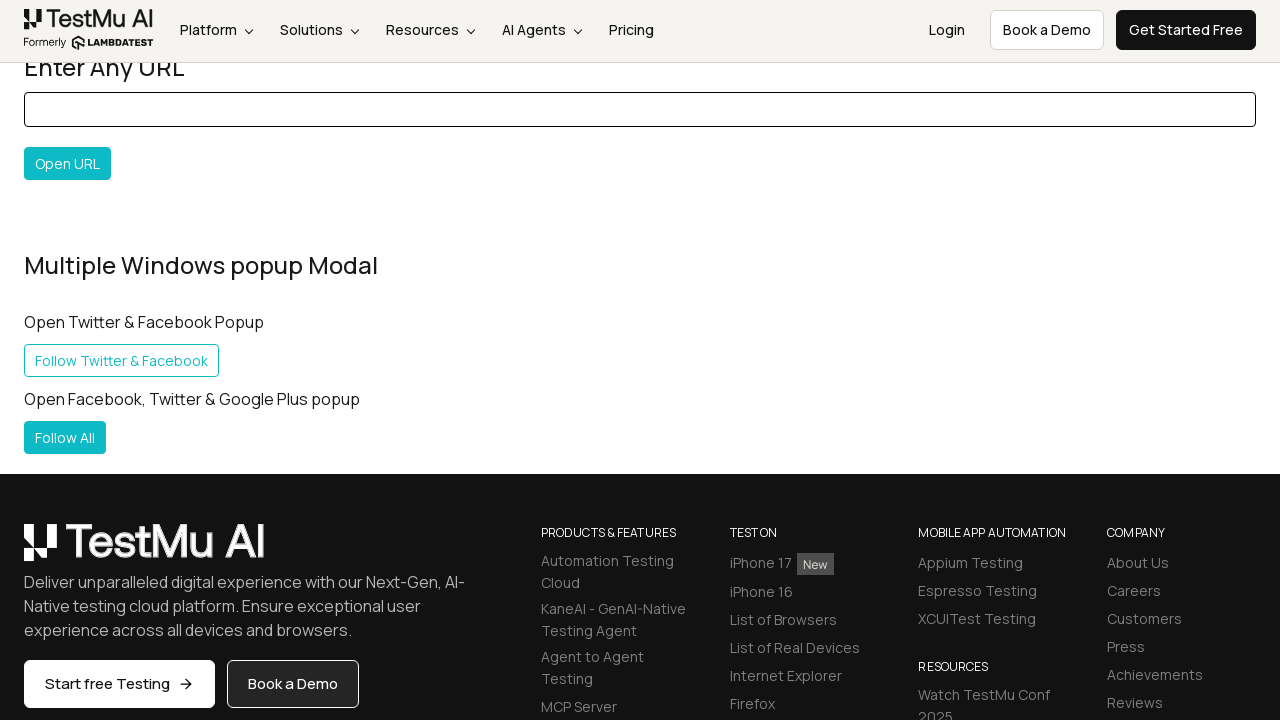